Tests modal dialog handling on demoqa.com by opening and closing both small and large modal dialogs, verifying the ability to interact with modal elements.

Starting URL: https://demoqa.com/modal-dialogs

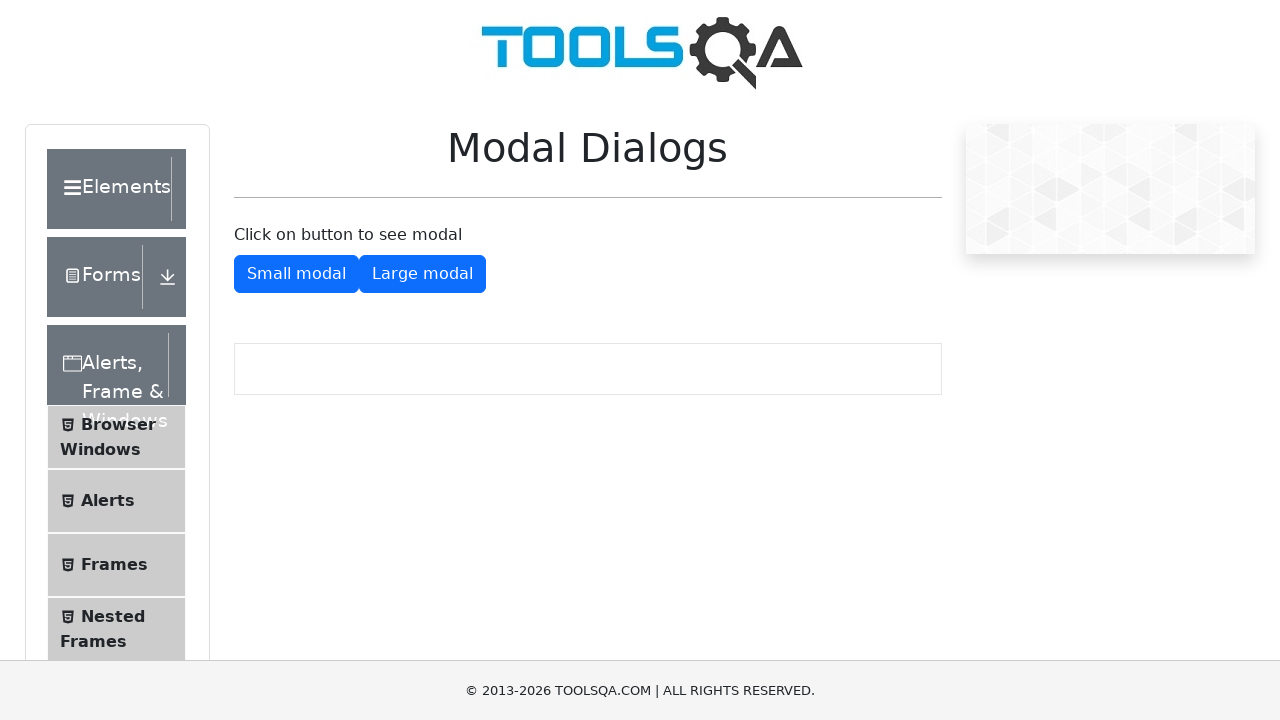

Scrolled down 350px to view modal wrapper
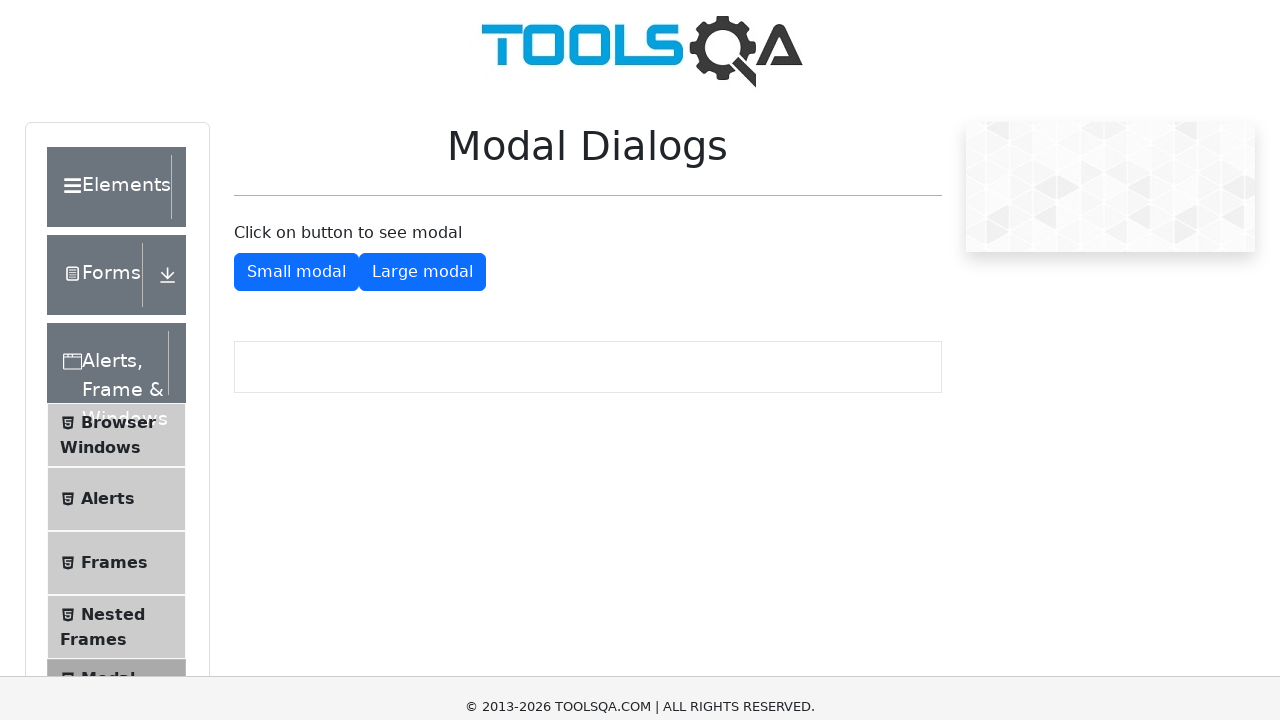

Modal wrapper element became visible
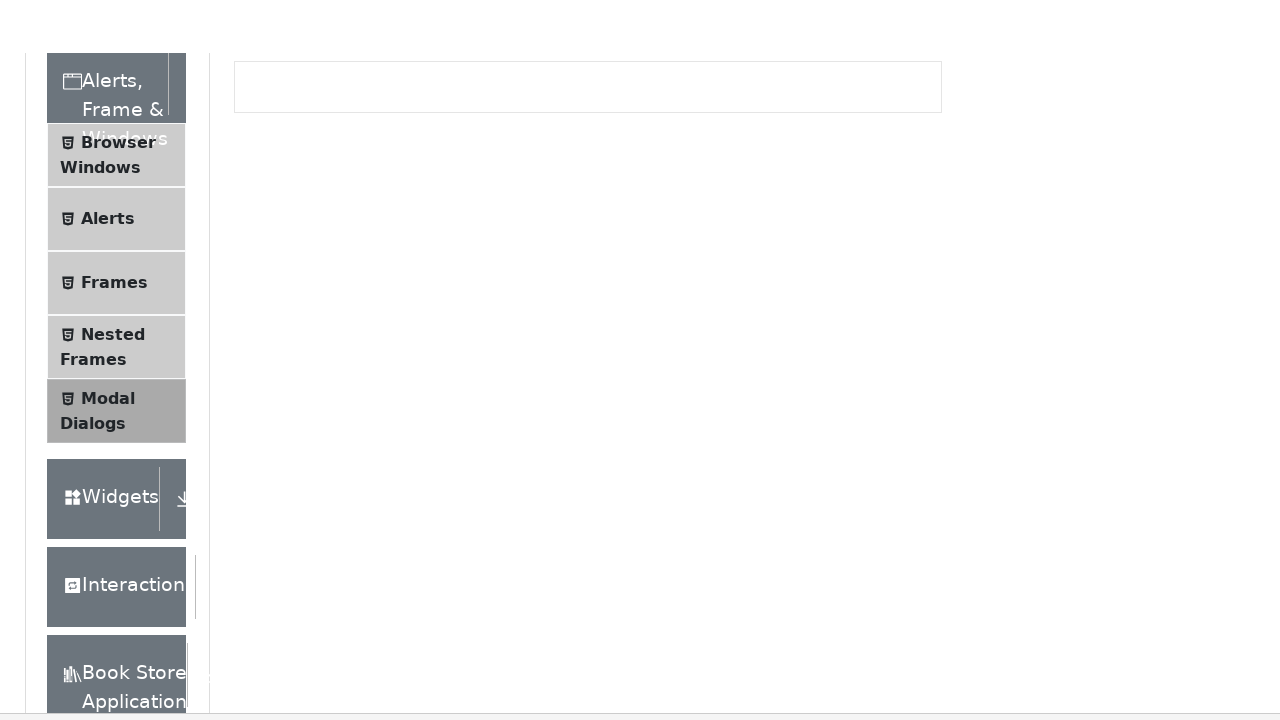

Clicked button to open small modal dialog at (296, 274) on button#showSmallModal
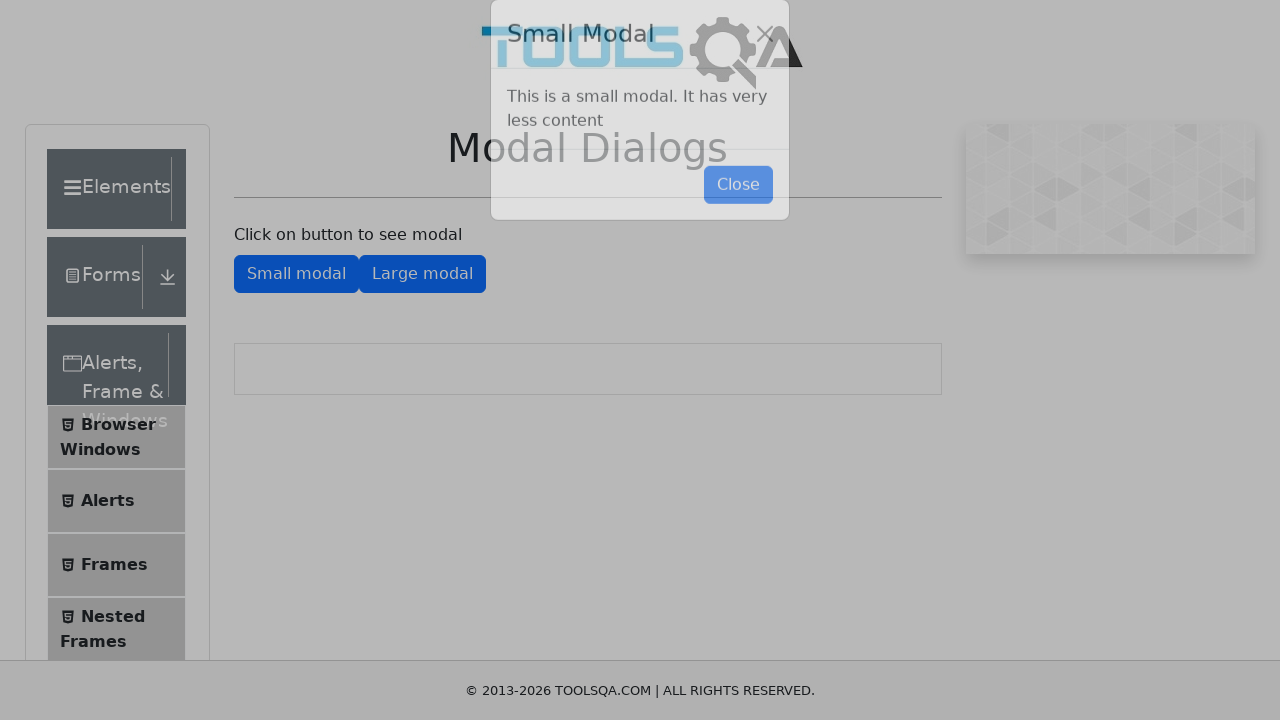

Small modal dialog appeared
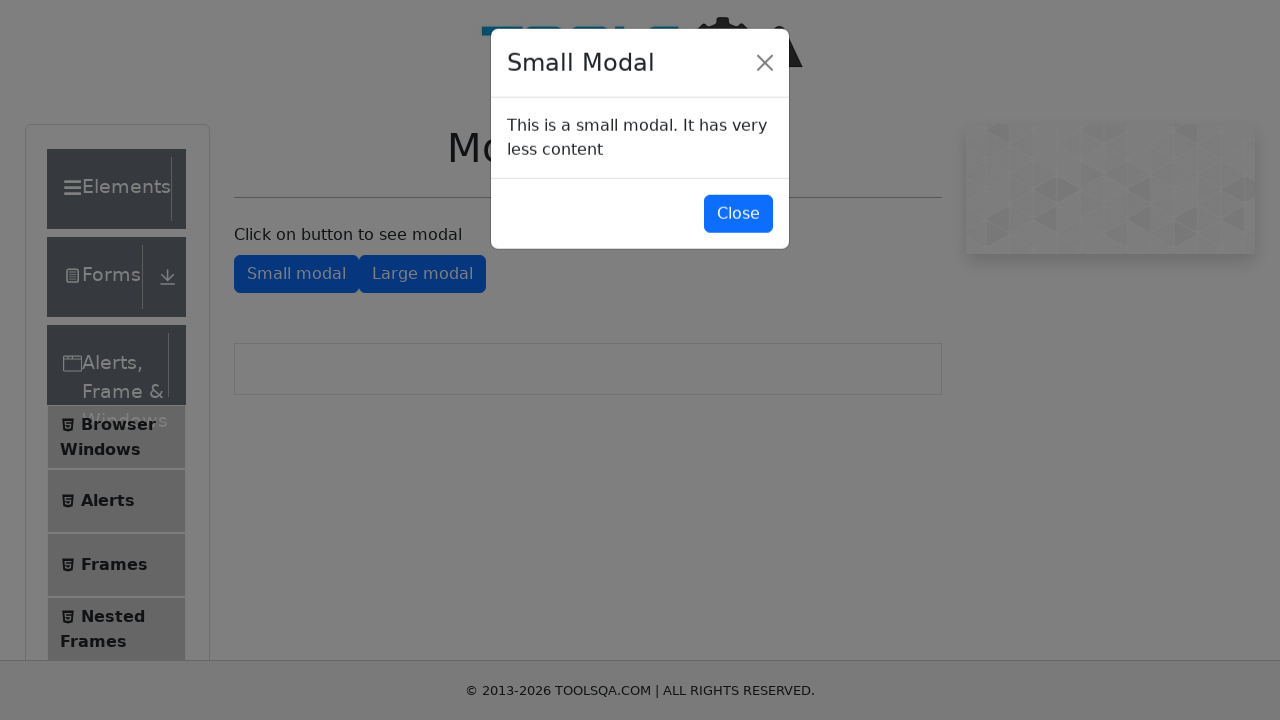

Clicked close button on small modal at (738, 214) on #closeSmallModal
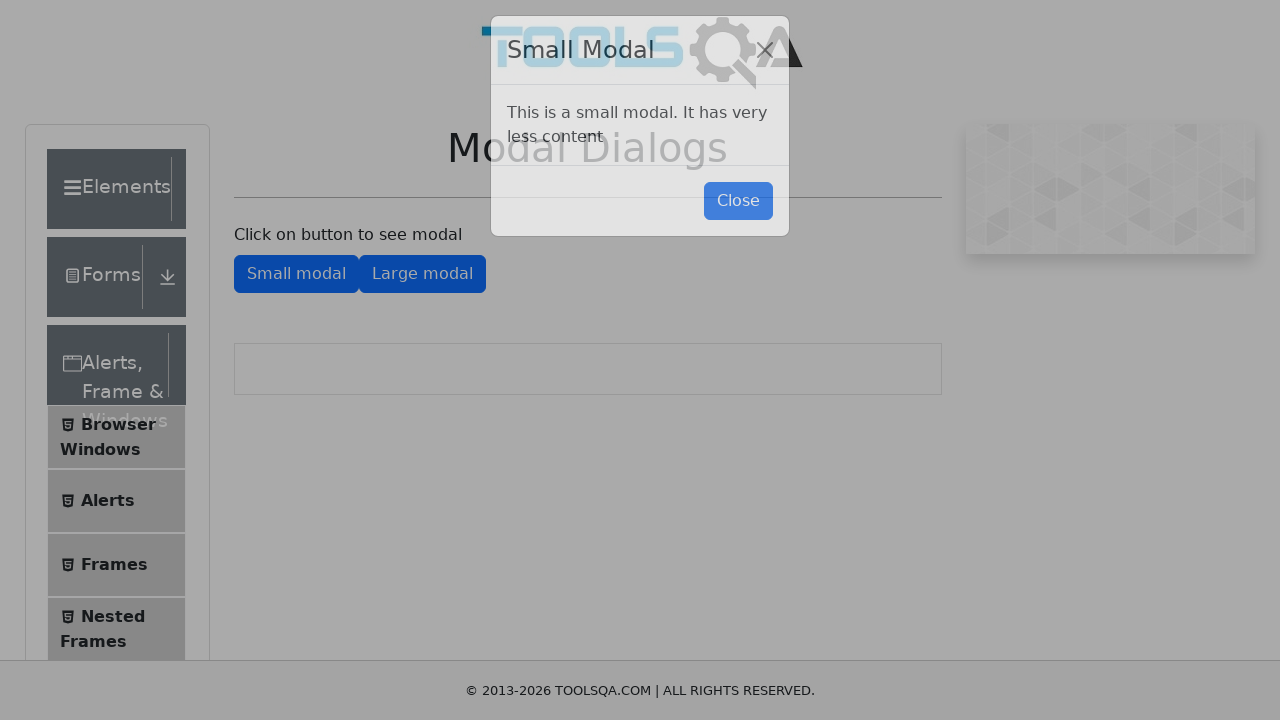

Small modal dialog closed successfully
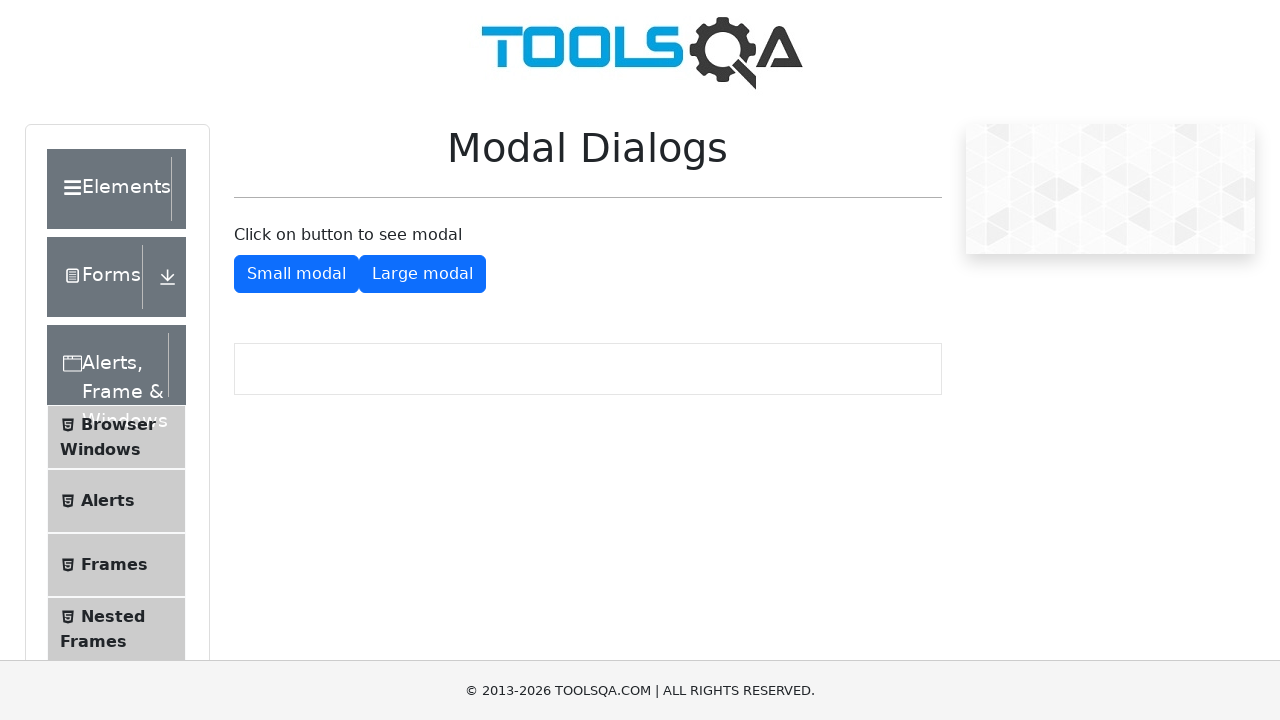

Clicked button to open large modal dialog at (422, 274) on #showLargeModal
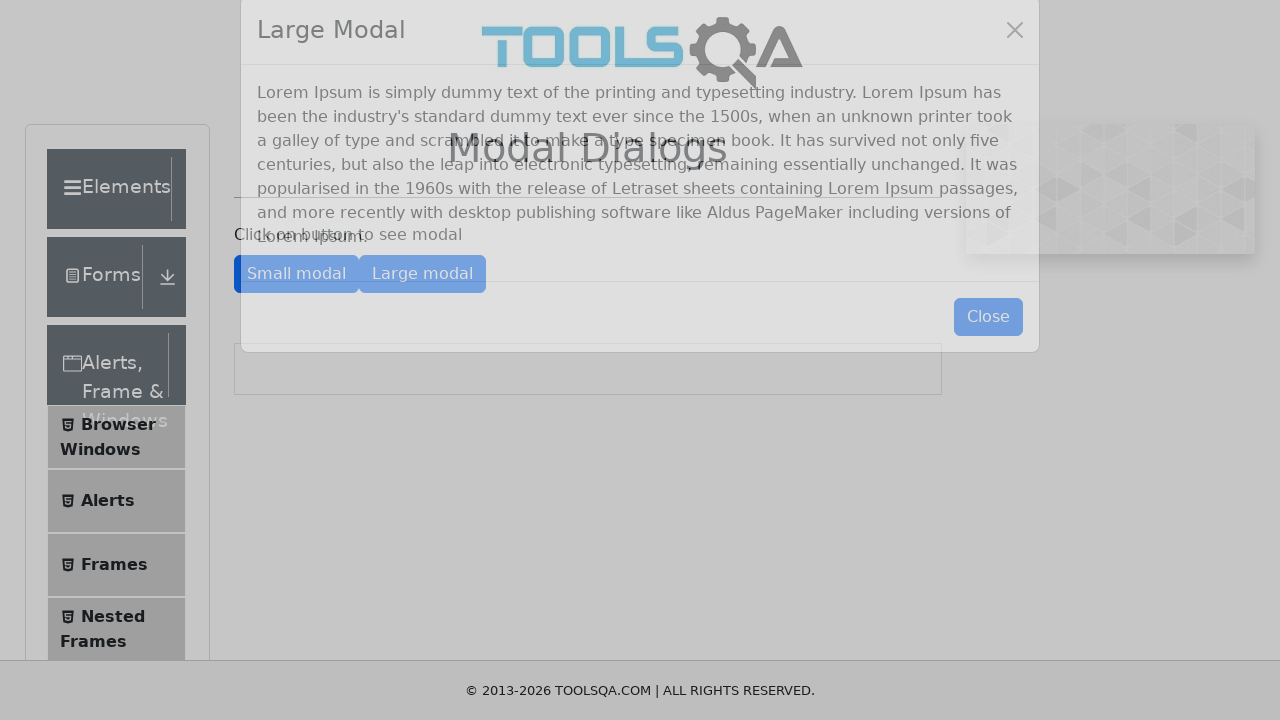

Scrolled down 400px to view large modal
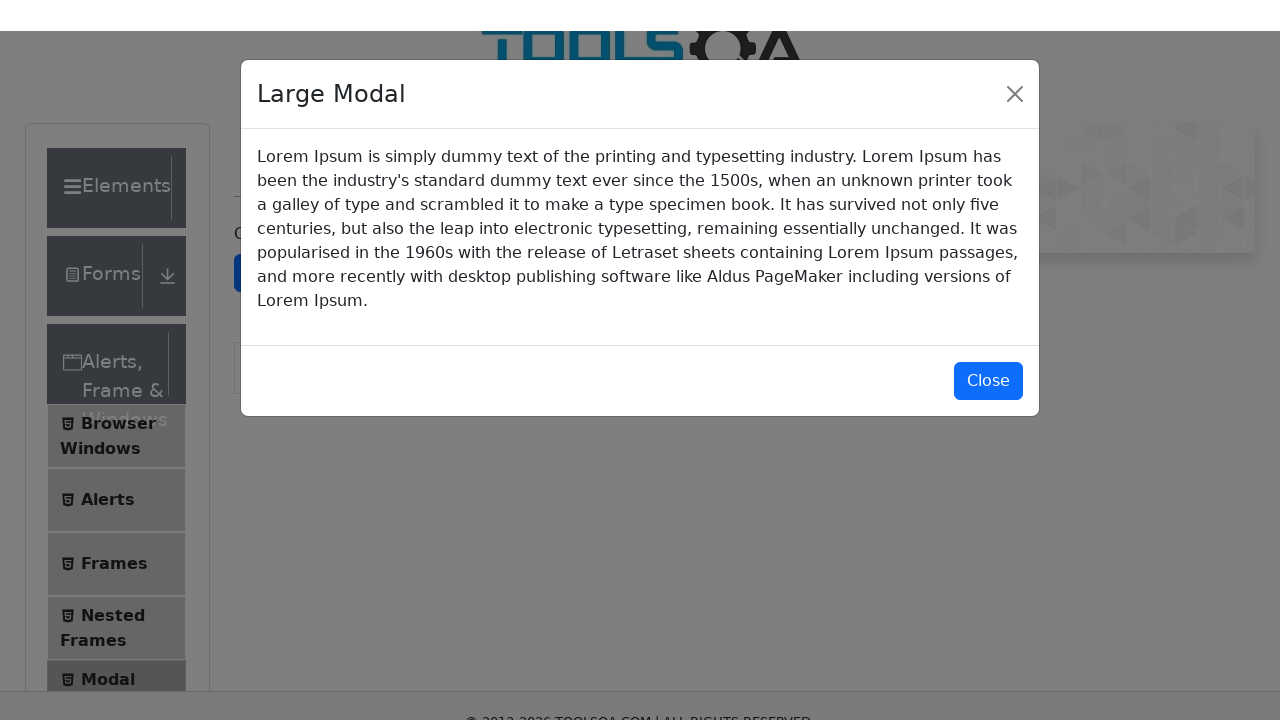

Large modal dialog appeared
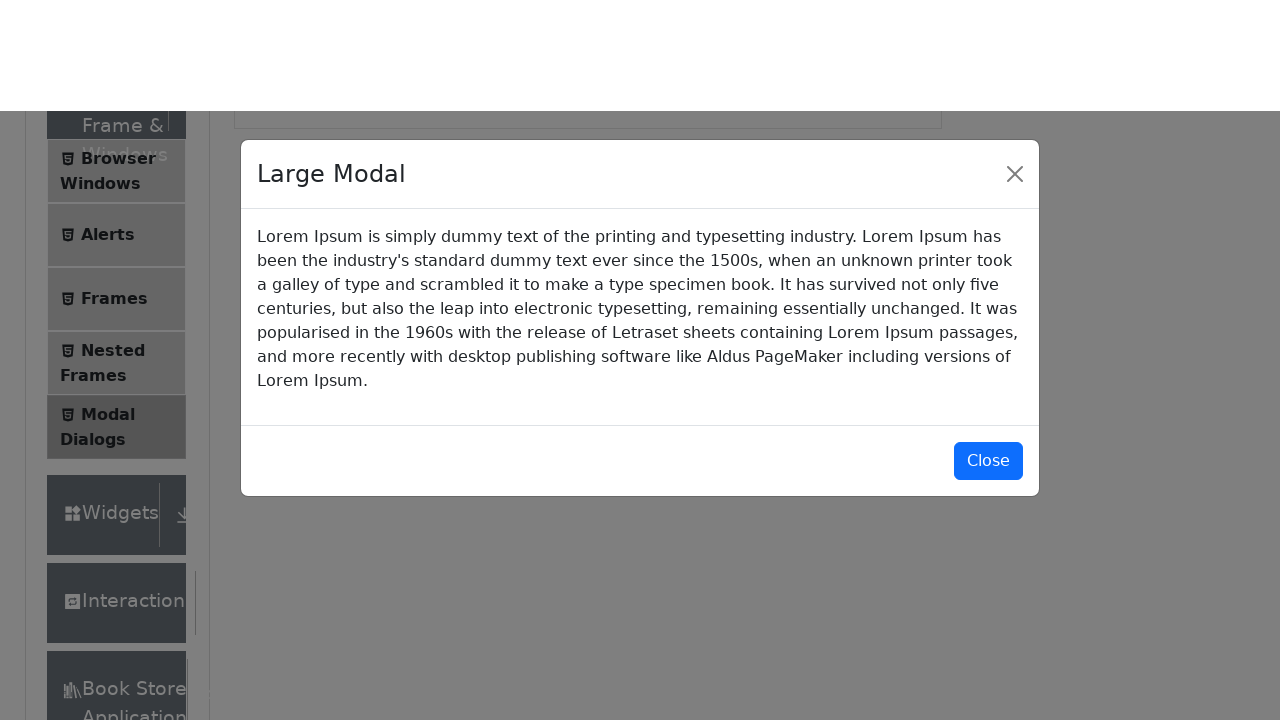

Clicked close button on large modal at (988, 350) on #closeLargeModal
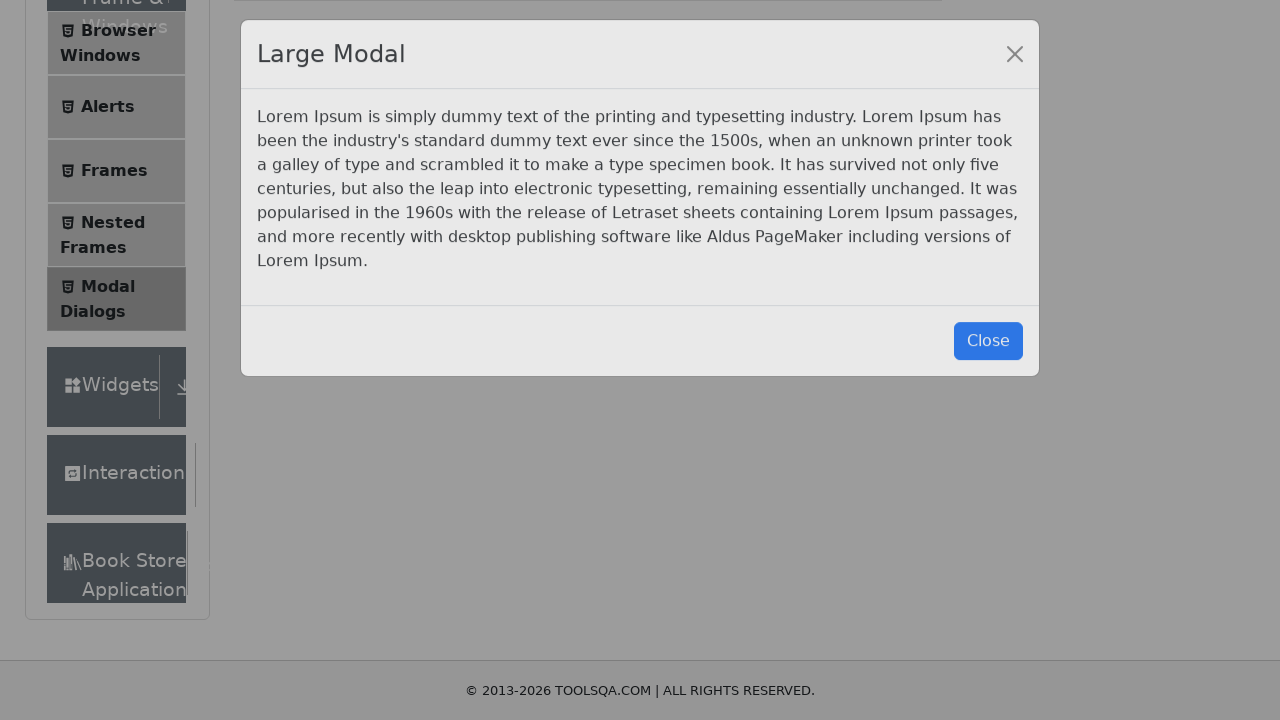

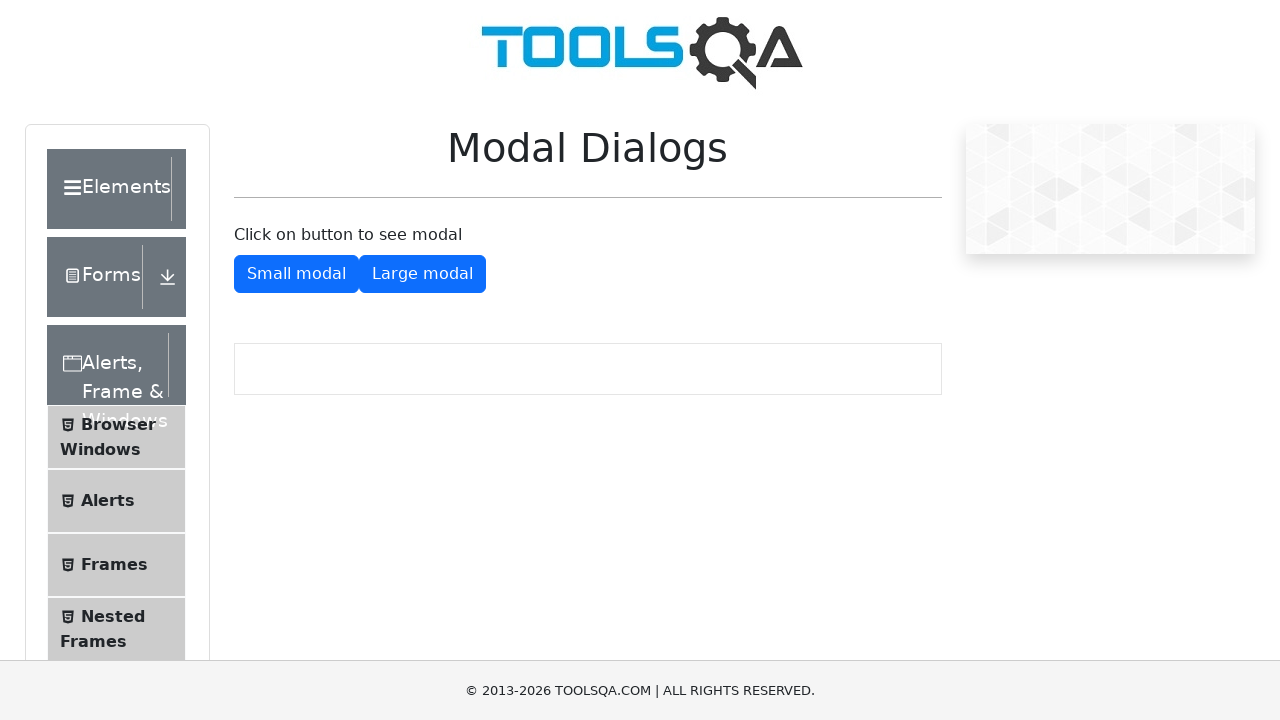